Navigates to Playwright website, clicks the "Get started" link, and checks for a heading

Starting URL: https://playwright.dev

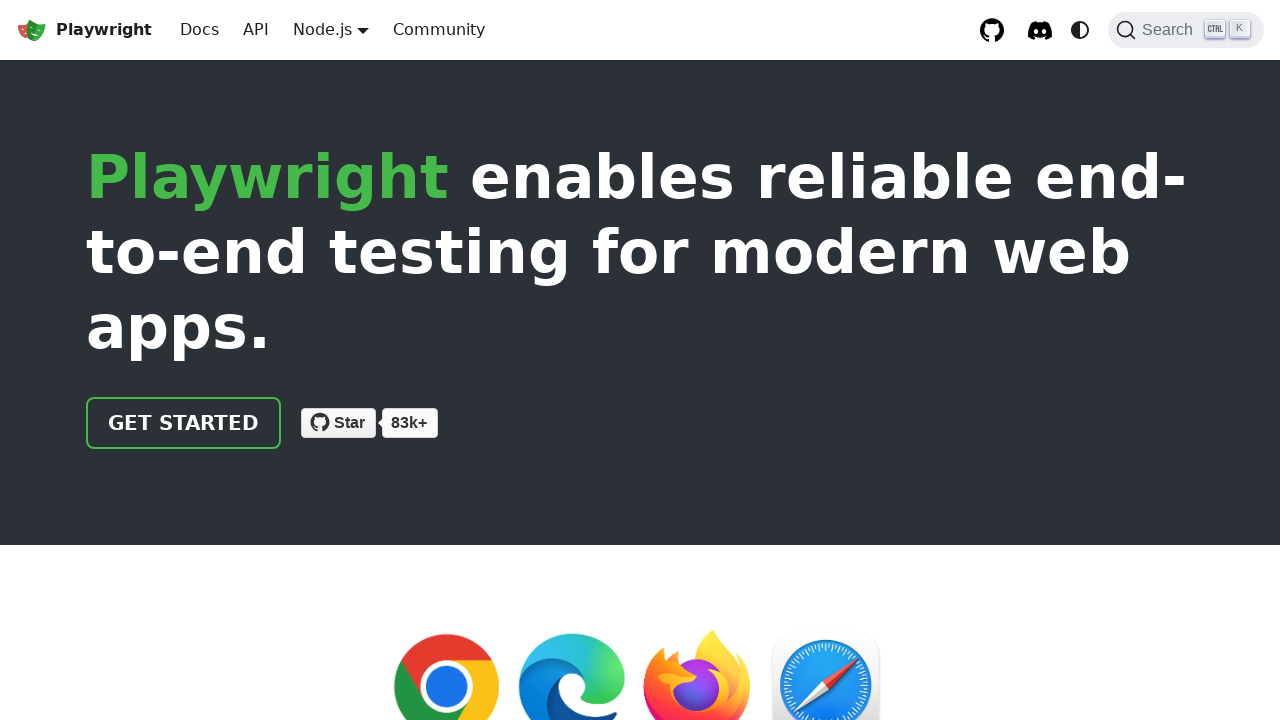

Clicked the 'Get started' link at (184, 423) on internal:role=link[name="Get started"i]
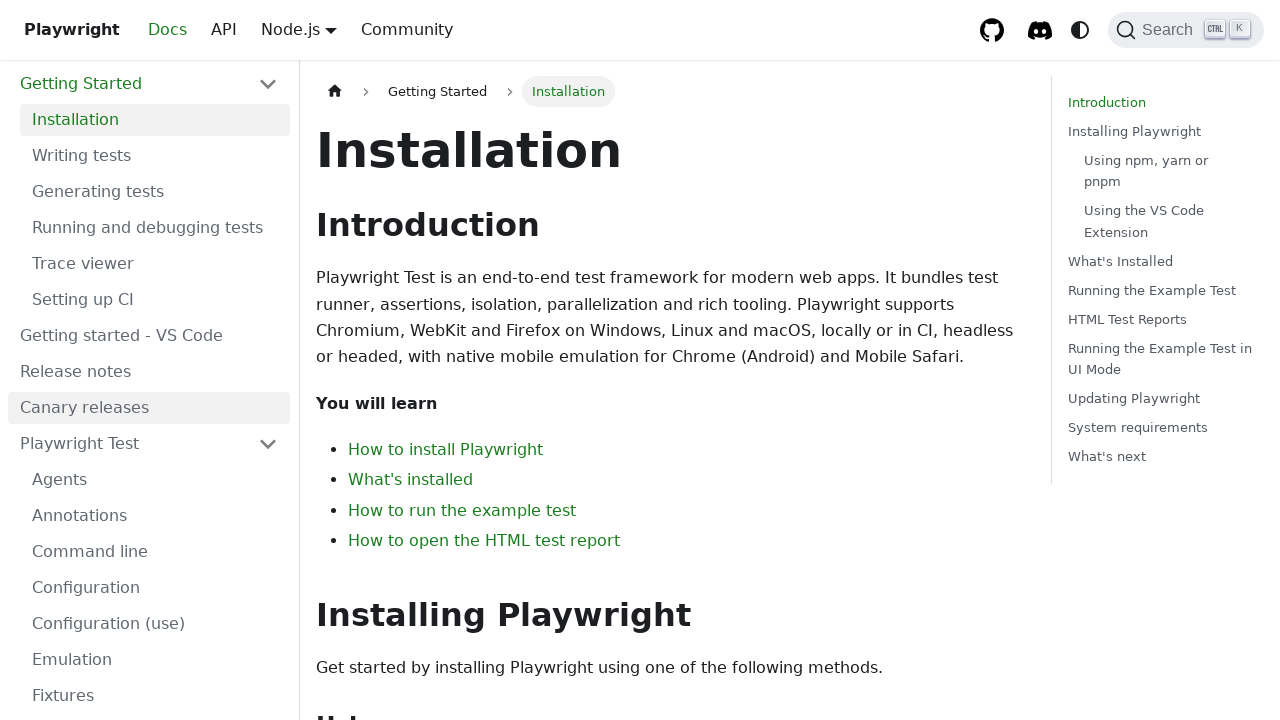

Installation heading became visible
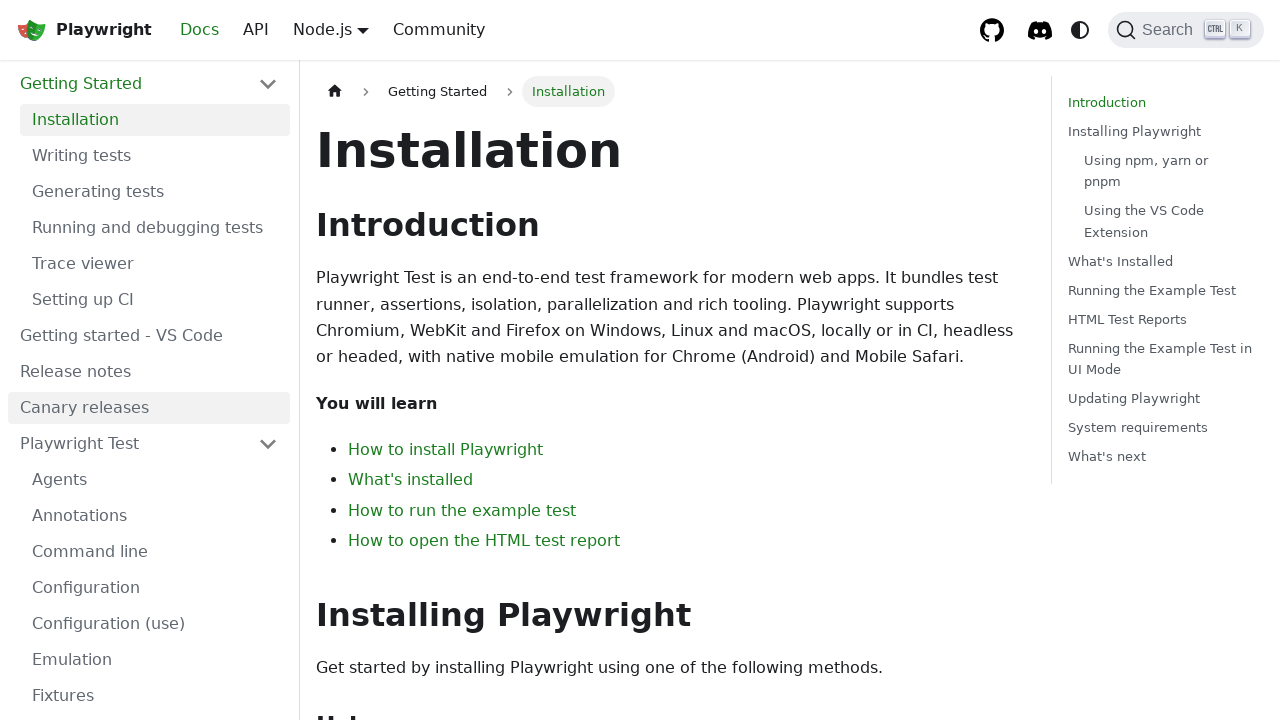

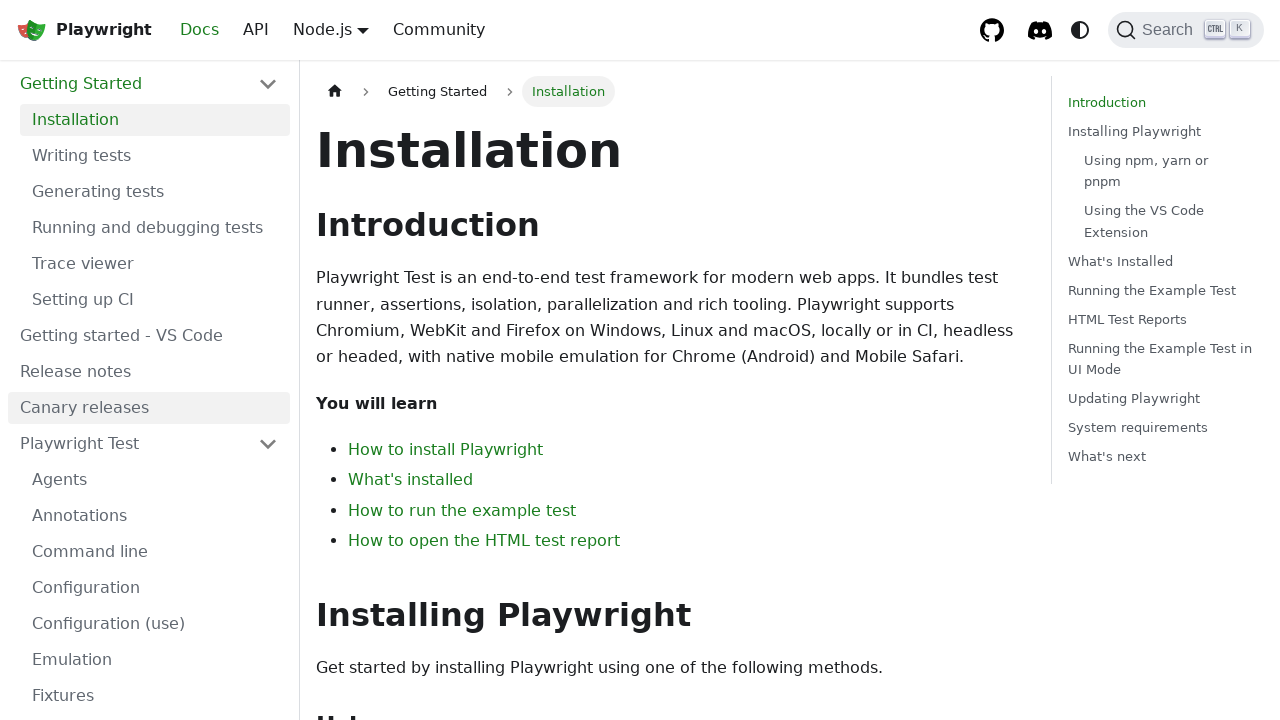